Navigates to purrli.com and interacts with volume controls by clicking plus and minus buttons

Starting URL: https://purrli.com

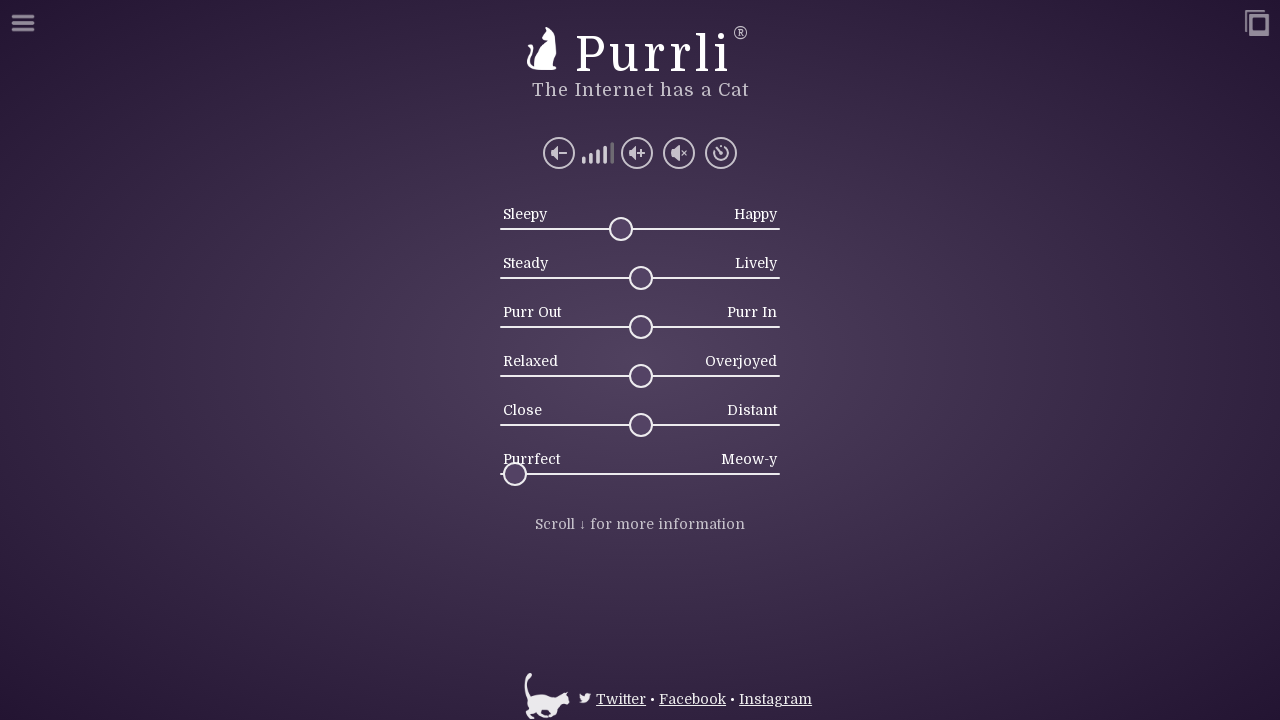

Navigated to purrli.com
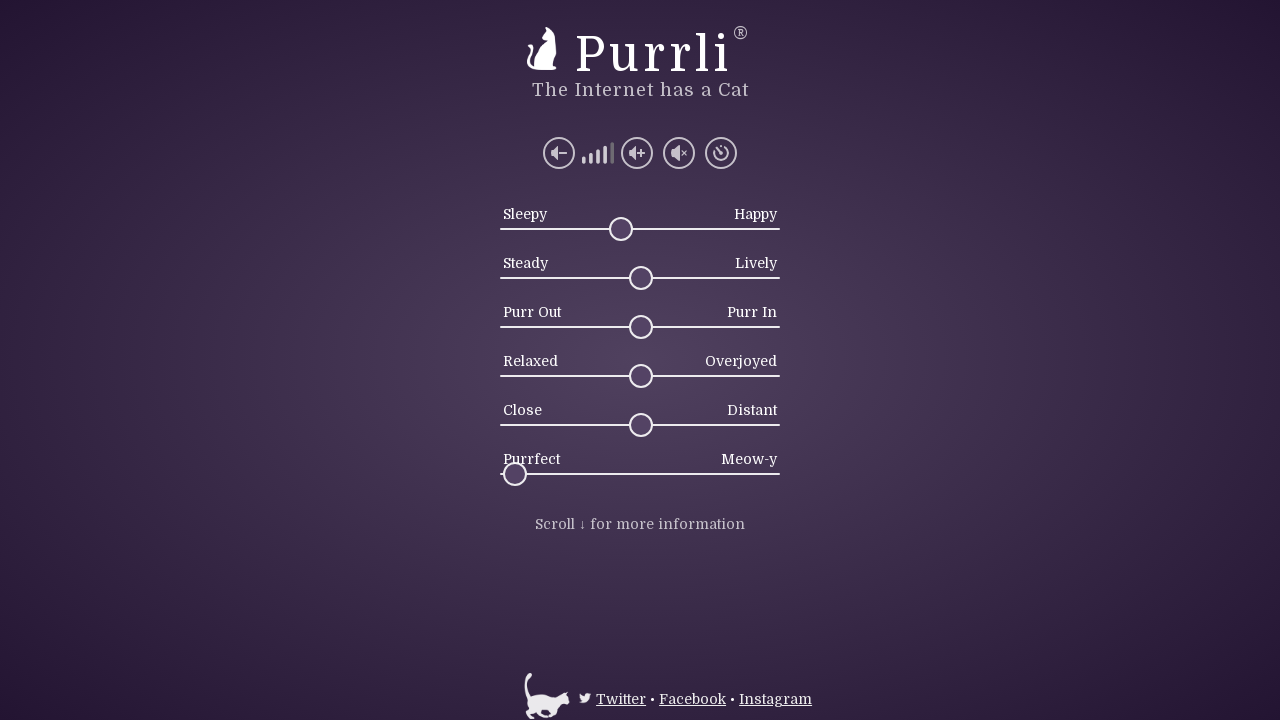

Clicked volume minus button (1st time) at (559, 153) on body > div.tile1 > div.ctrSection > img:nth-child(1)
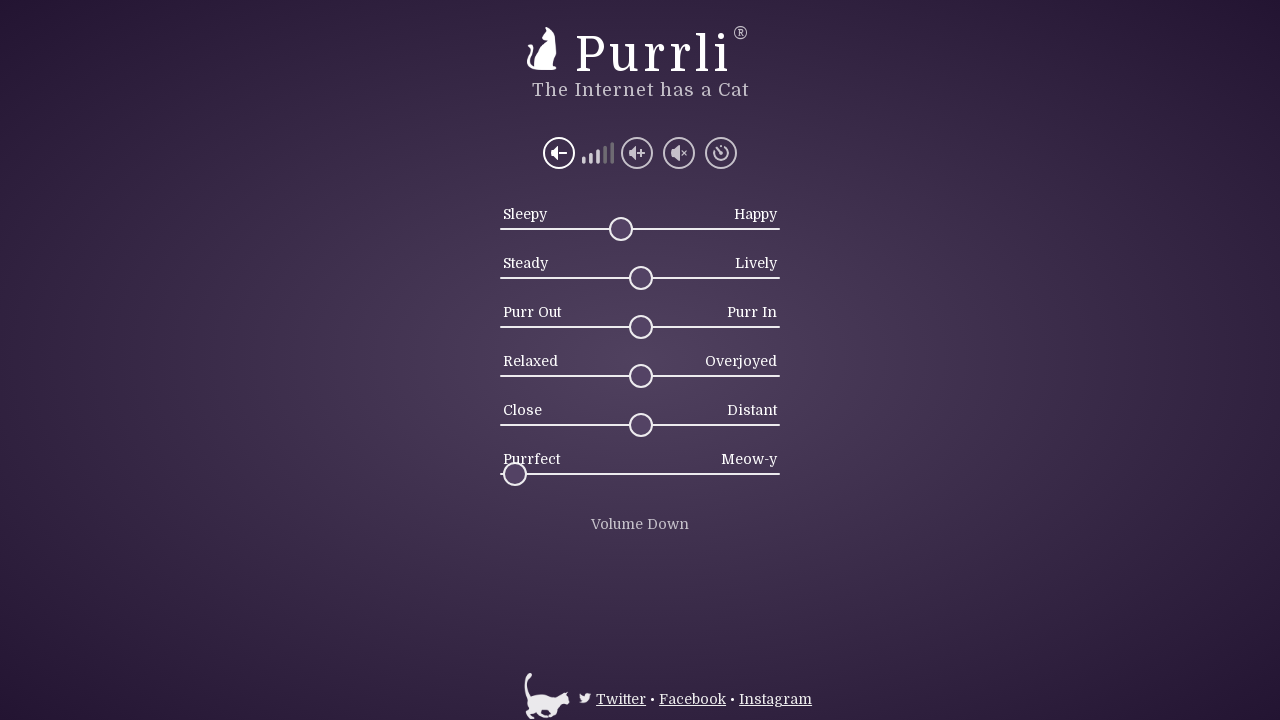

Clicked volume minus button (2nd time) at (559, 153) on body > div.tile1 > div.ctrSection > img:nth-child(1)
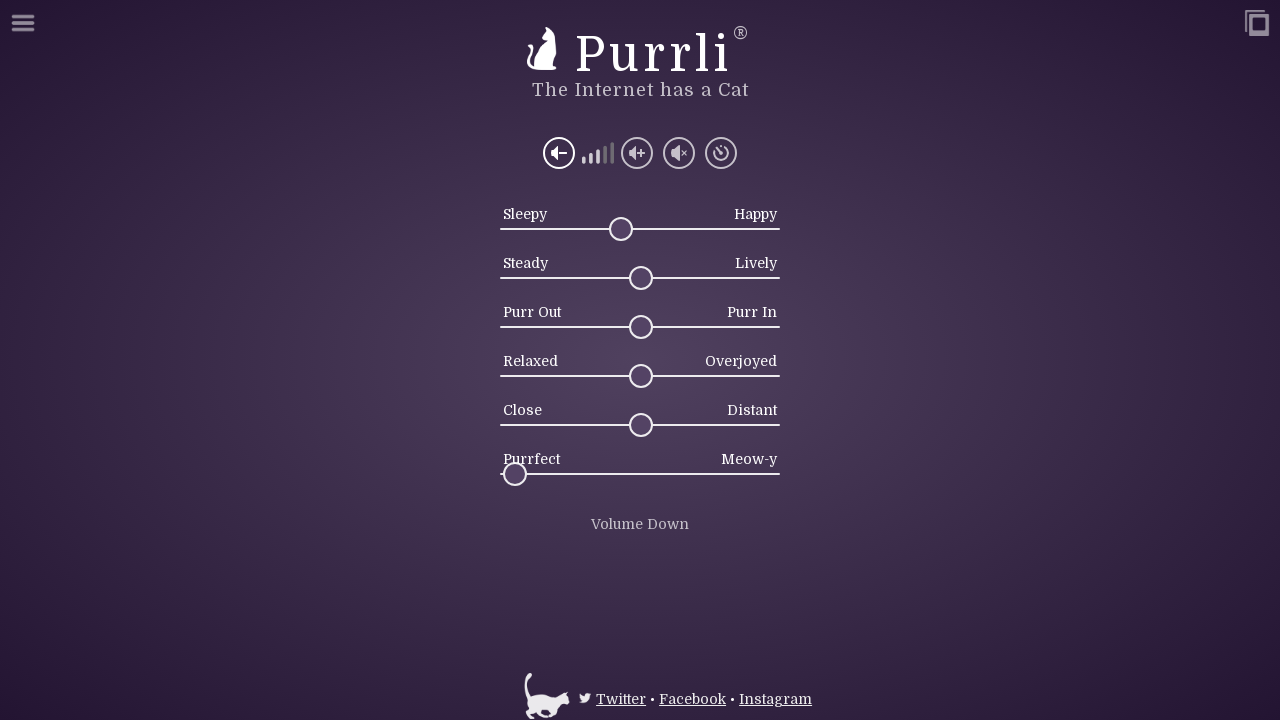

Clicked volume minus button (3rd time) at (559, 153) on body > div.tile1 > div.ctrSection > img:nth-child(1)
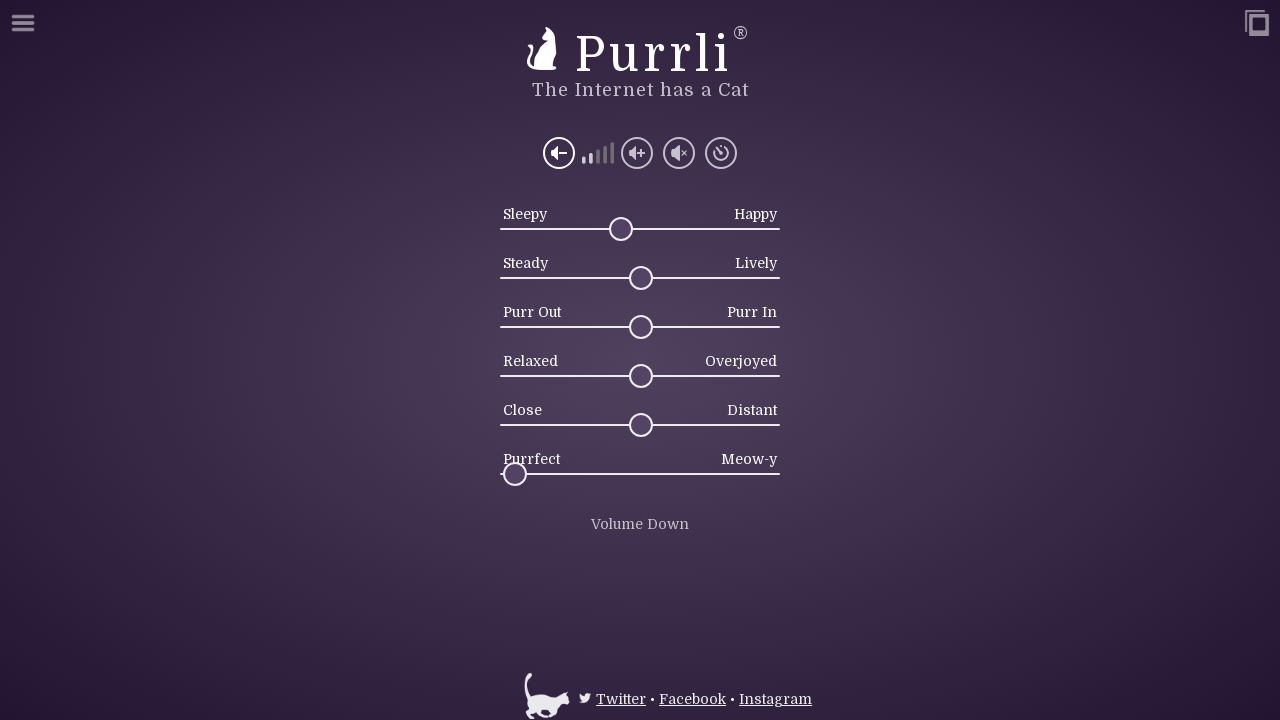

Clicked volume plus button (1st time) at (637, 153) on body > div.tile1 > div.ctrSection > img:nth-child(3)
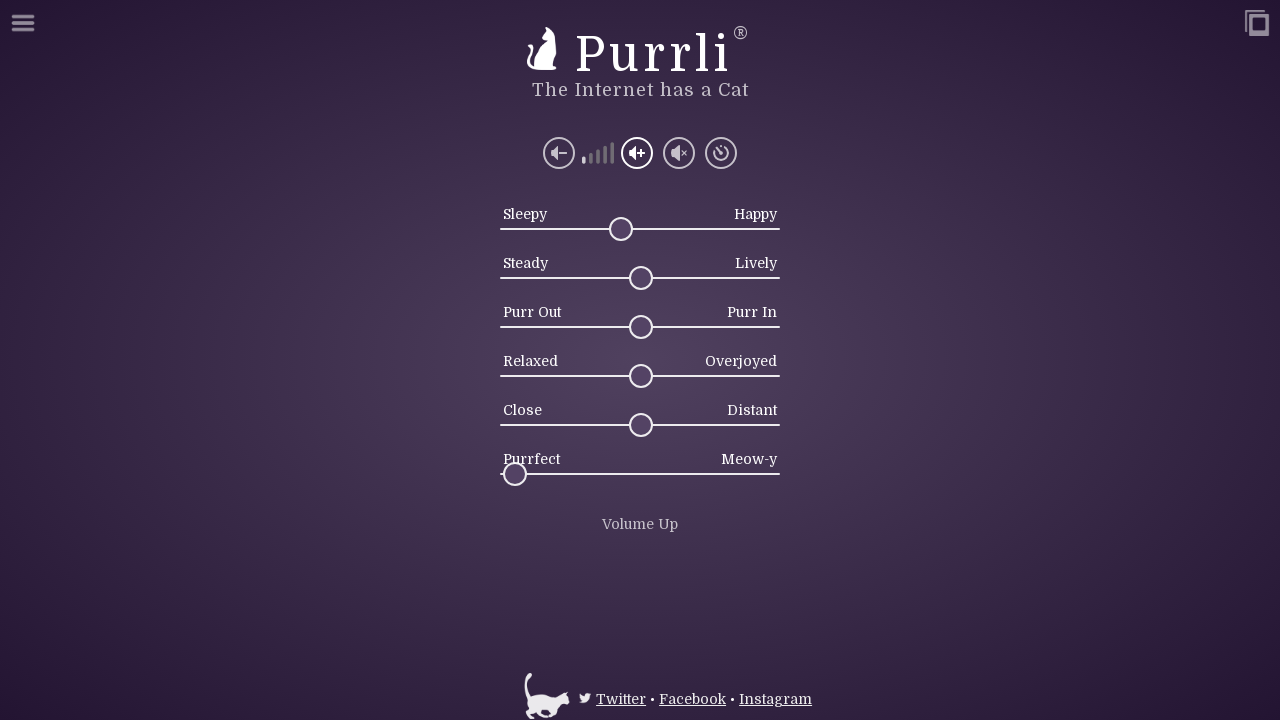

Clicked volume plus button (2nd time) at (637, 153) on body > div.tile1 > div.ctrSection > img:nth-child(3)
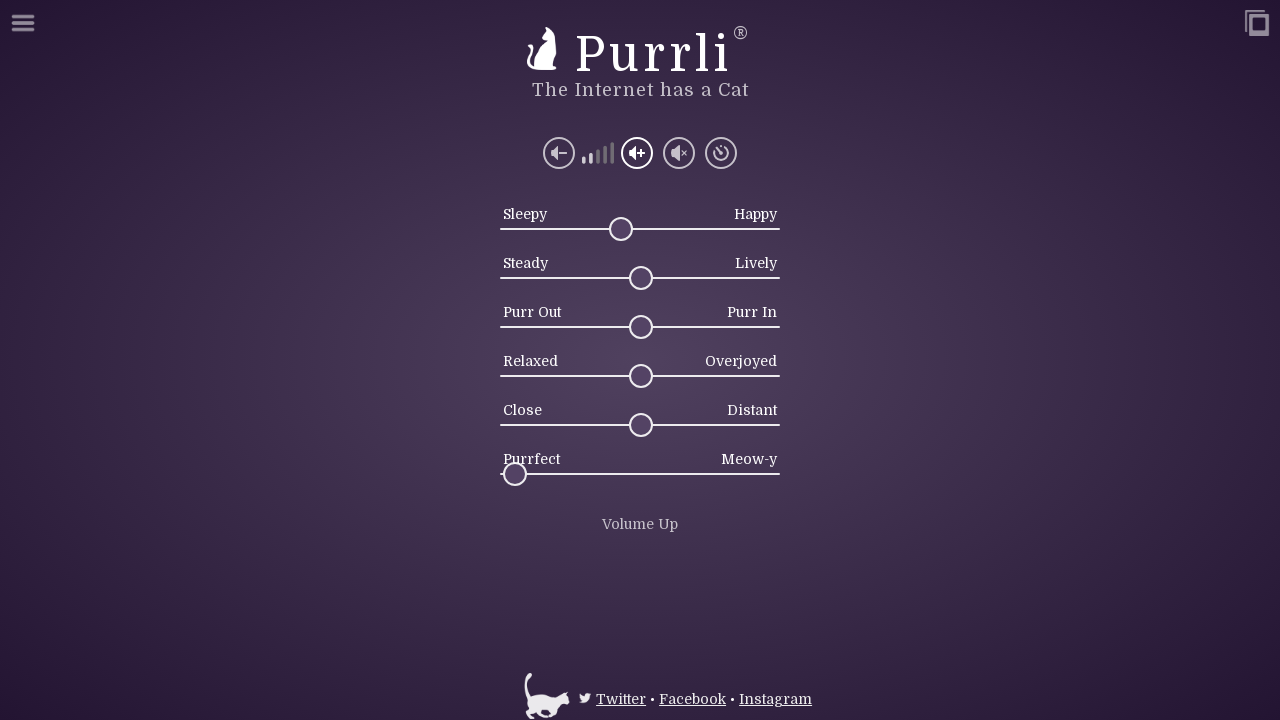

Clicked volume plus button (3rd time) at (637, 153) on body > div.tile1 > div.ctrSection > img:nth-child(3)
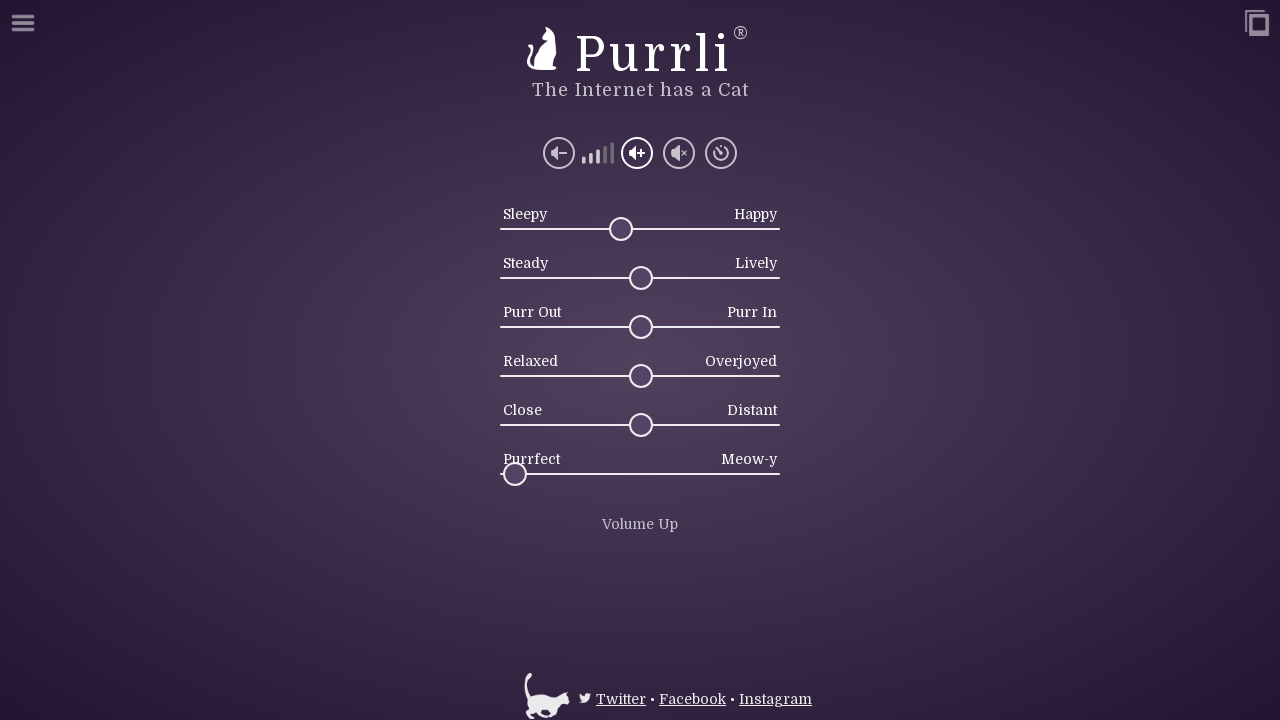

Clicked volume plus button (4th time) at (637, 153) on body > div.tile1 > div.ctrSection > img:nth-child(3)
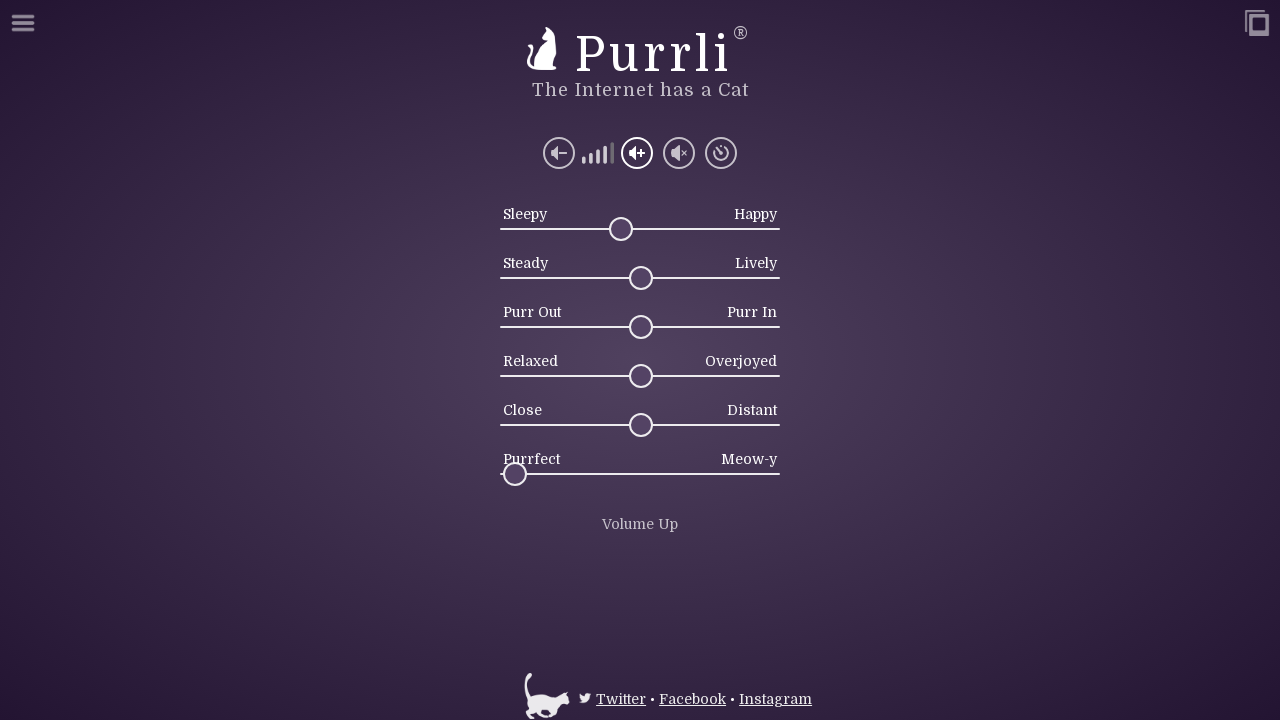

Clicked volume plus button (5th time) at (637, 153) on body > div.tile1 > div.ctrSection > img:nth-child(3)
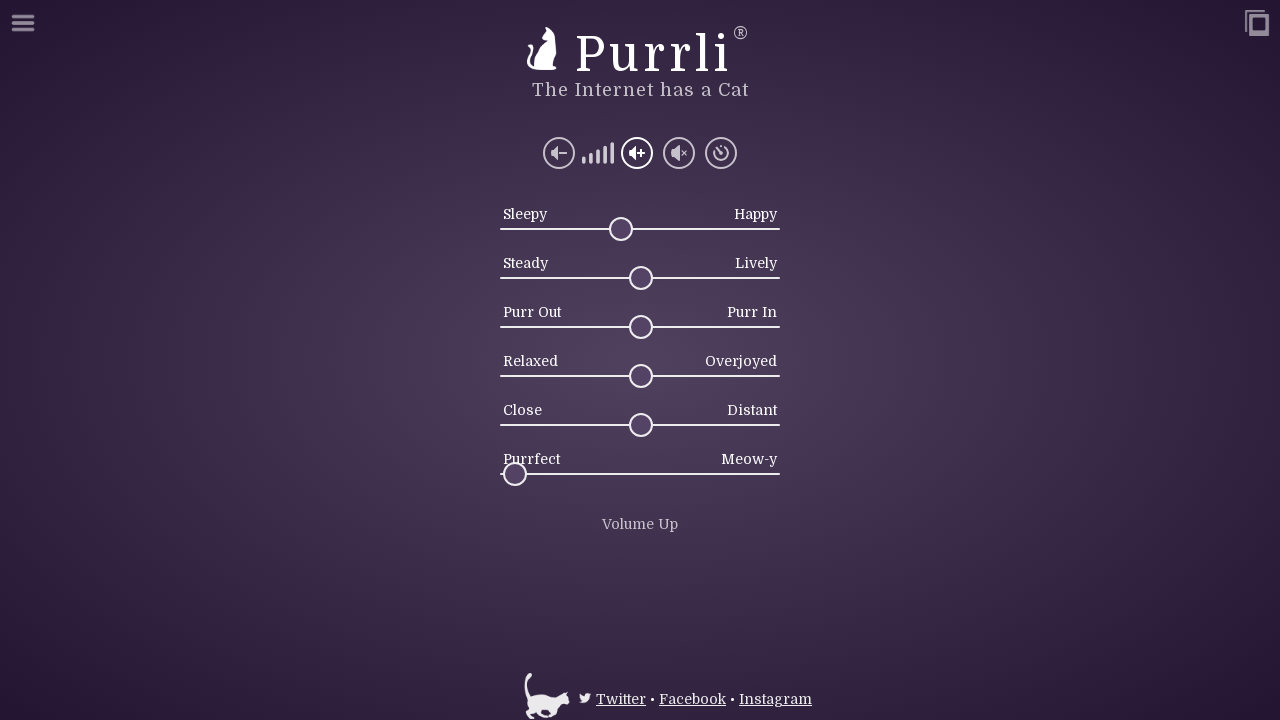

Clicked volume minus button (4th time) at (559, 153) on body > div.tile1 > div.ctrSection > img:nth-child(1)
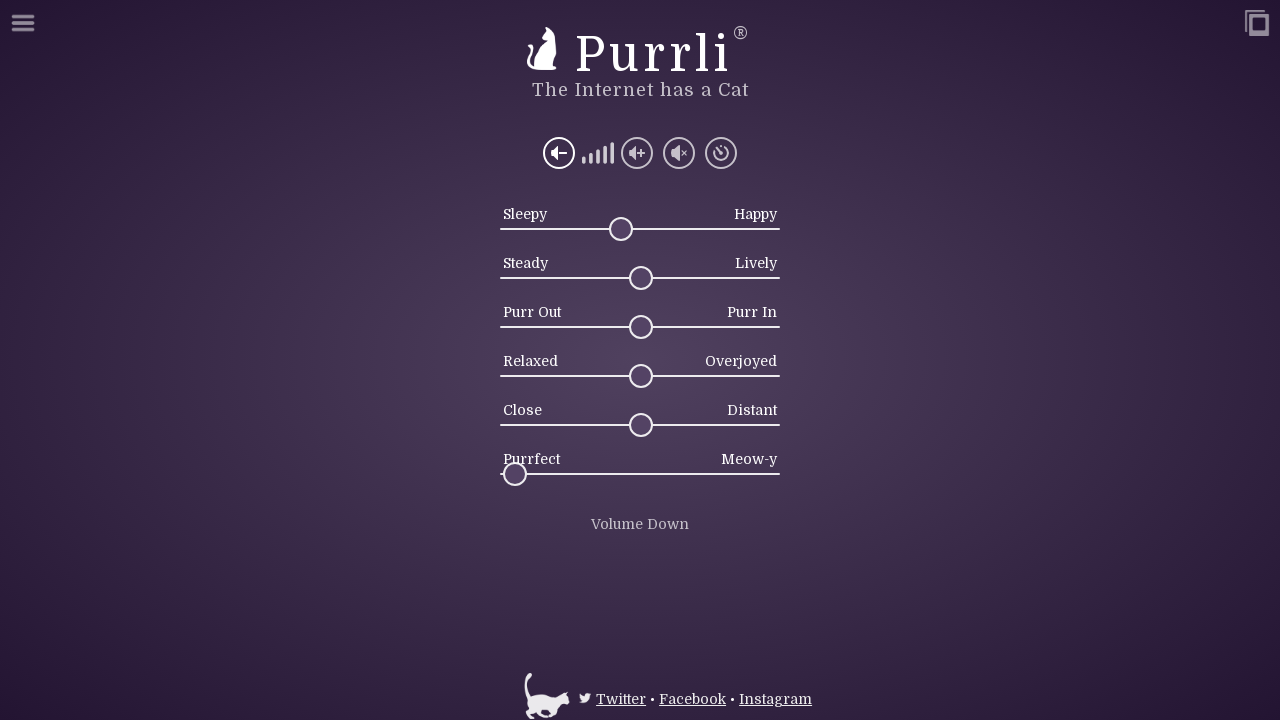

Clicked volume minus button (5th time) at (559, 153) on body > div.tile1 > div.ctrSection > img:nth-child(1)
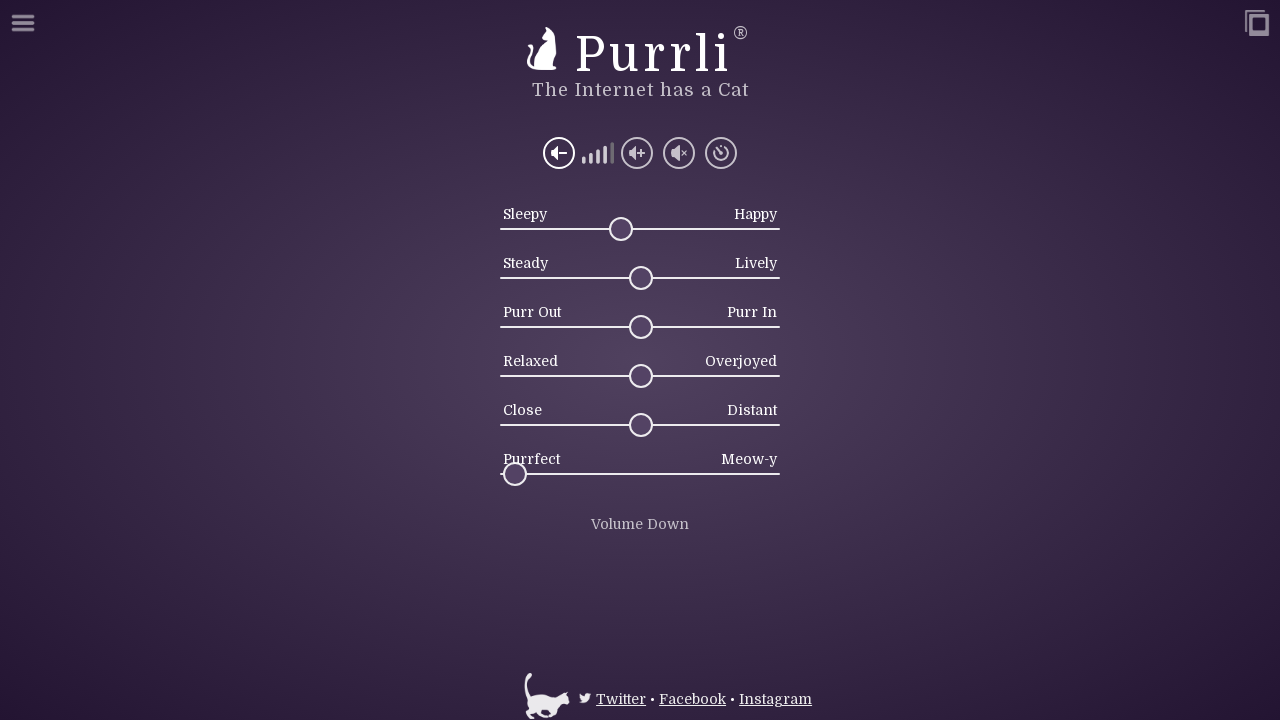

Waited 1000ms for interactions to be processed
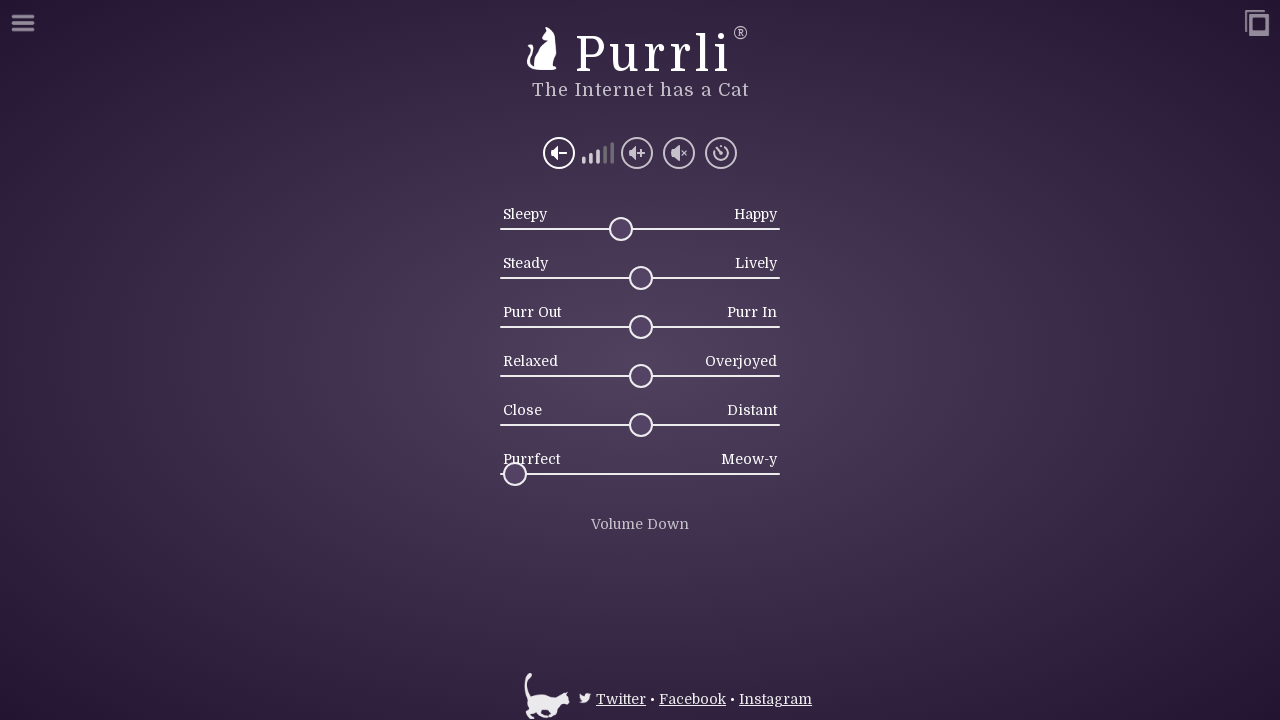

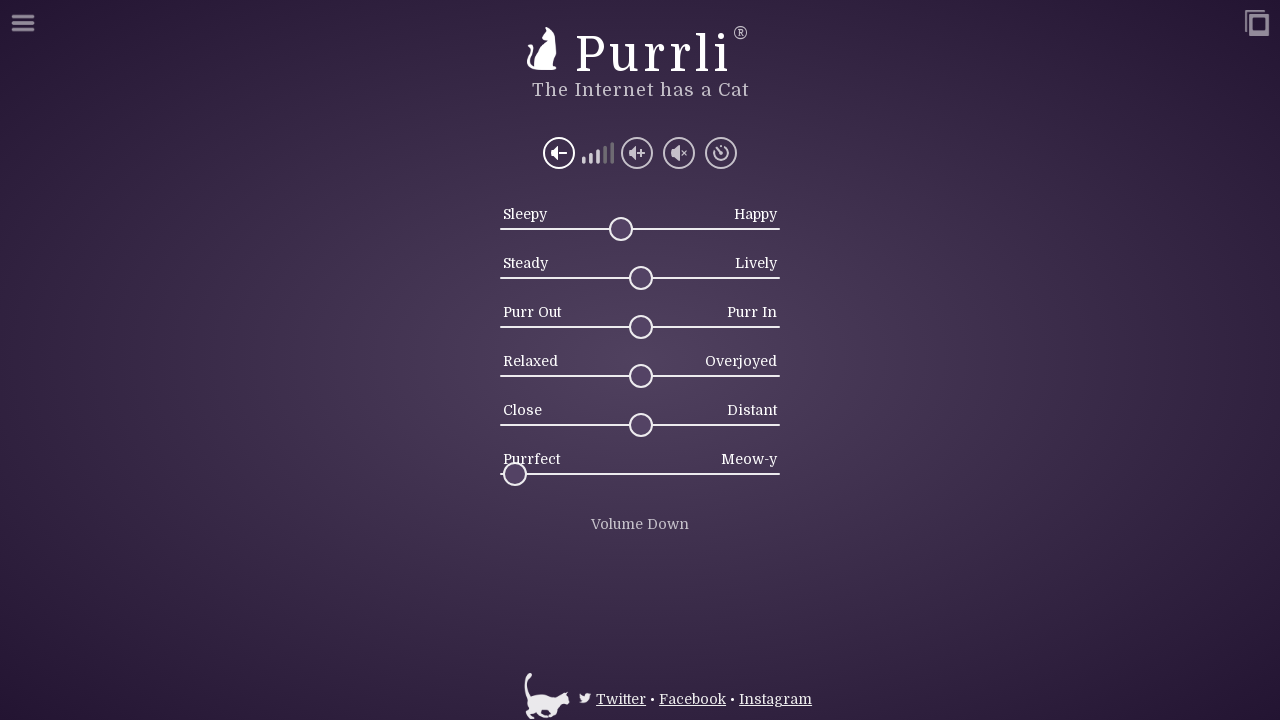